Tests opting out of A/B tests by adding an opt-out cookie after visiting the page, then refreshing to verify the opt-out takes effect.

Starting URL: http://the-internet.herokuapp.com/abtest

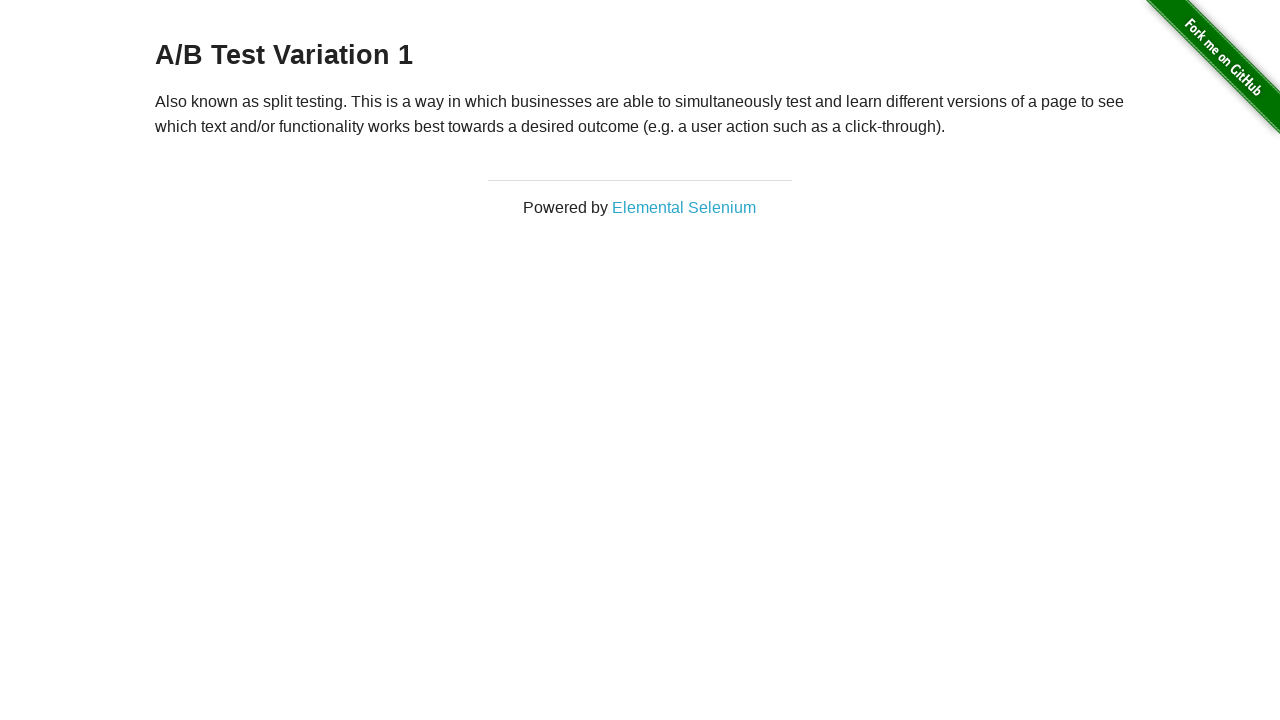

Located h3 heading element
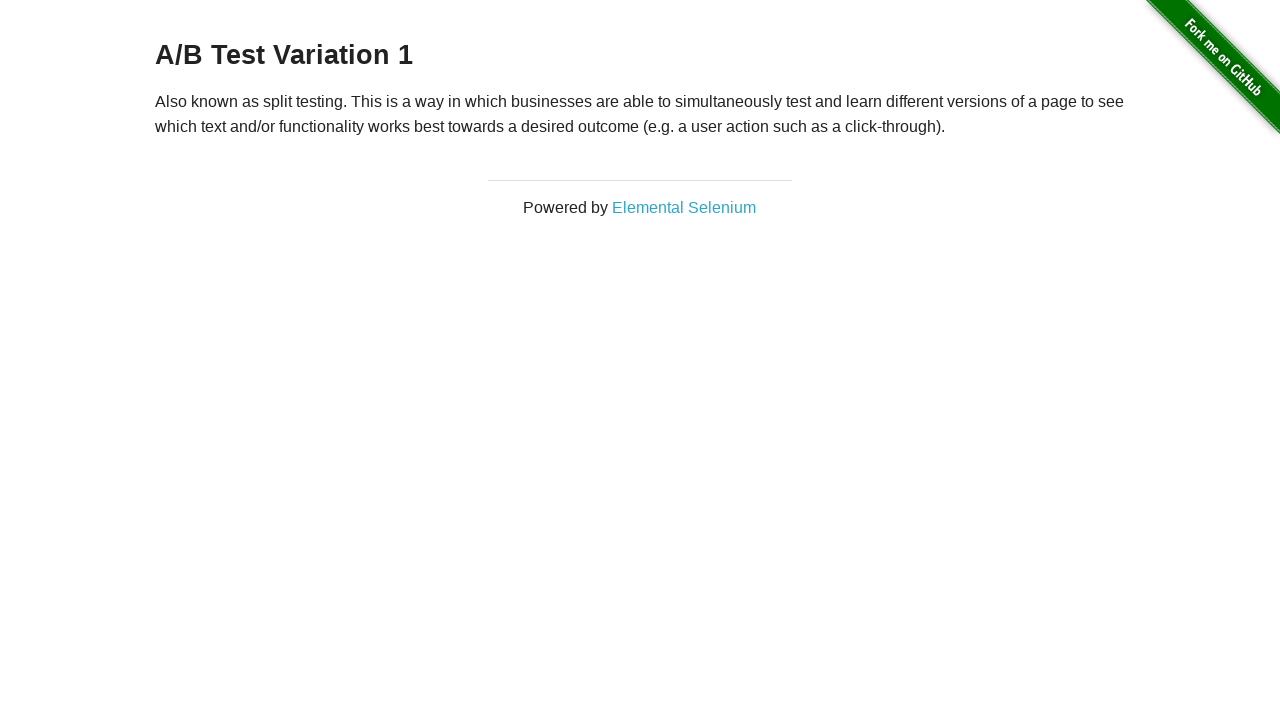

Waited for h3 heading to be visible
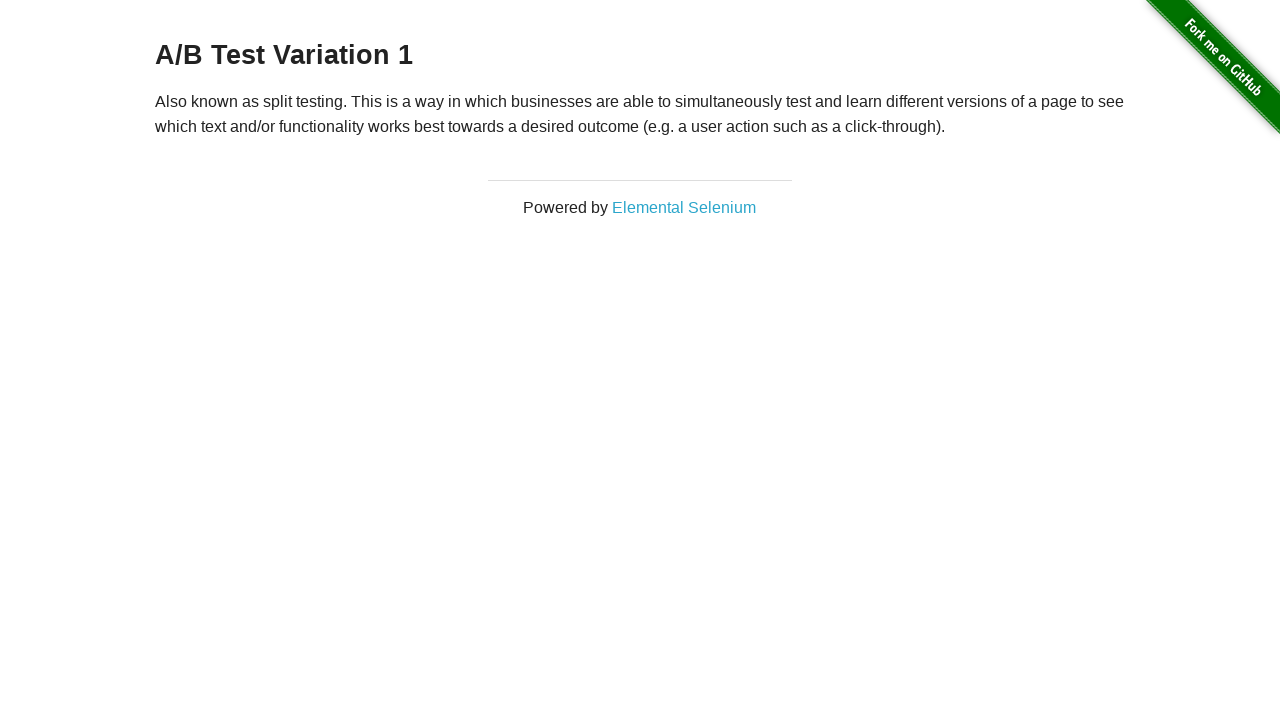

Added optimizelyOptOut cookie to opt out of A/B tests
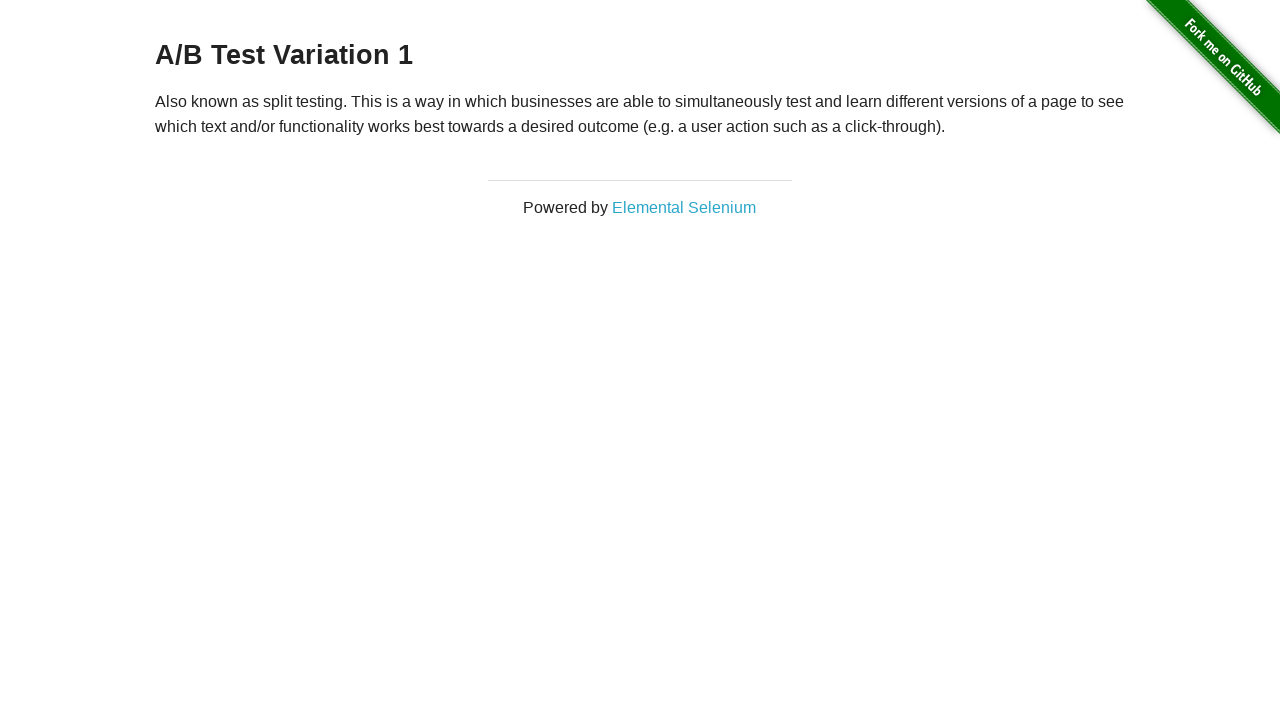

Refreshed page to apply opt-out cookie
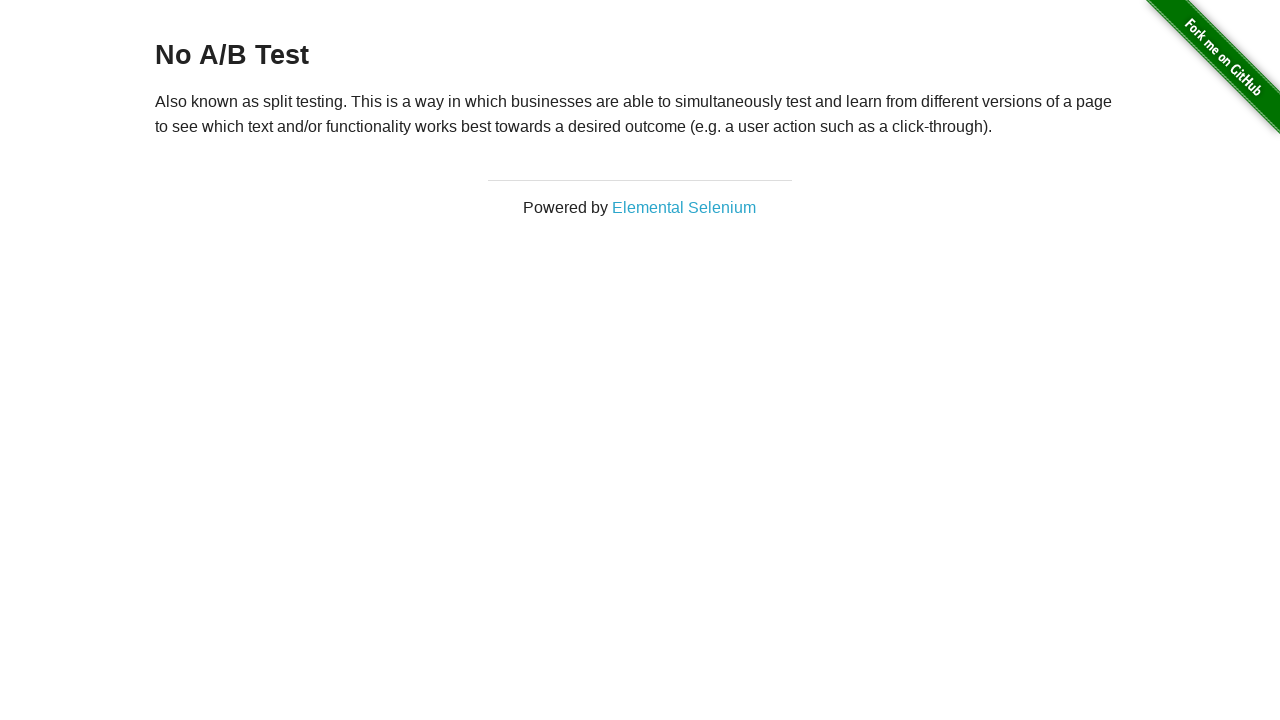

Waited for h3 heading to load after page refresh
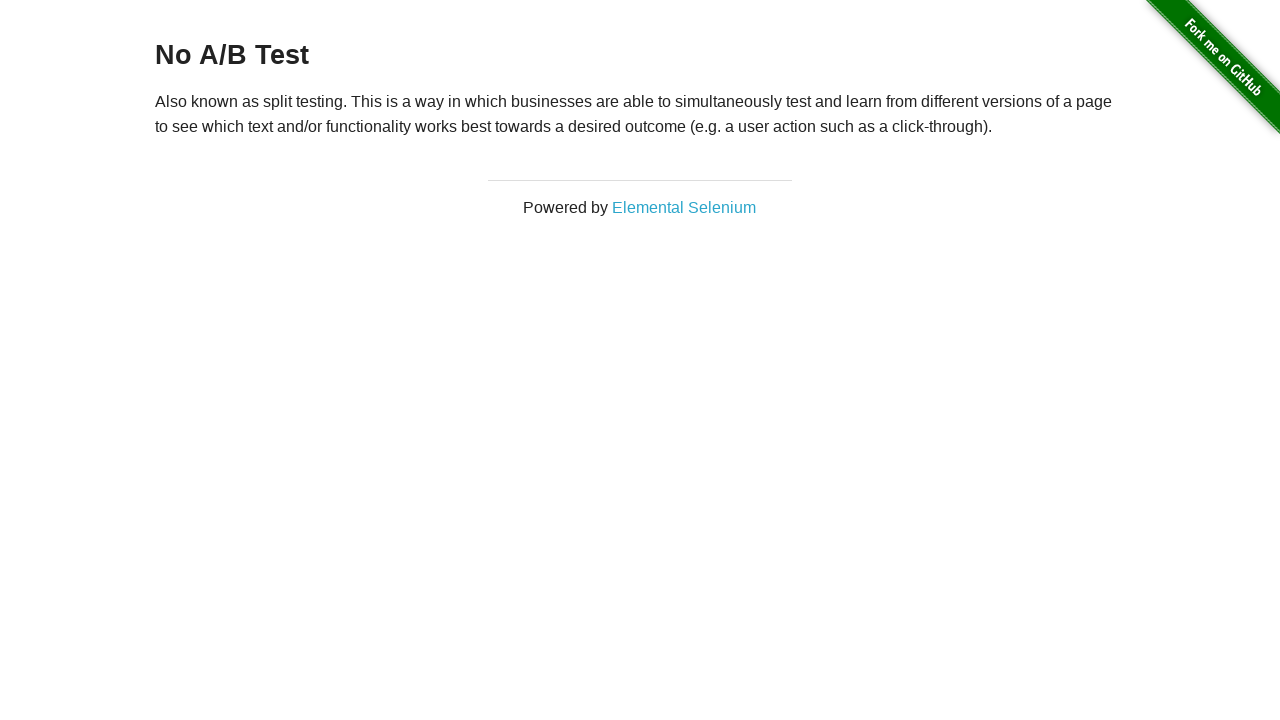

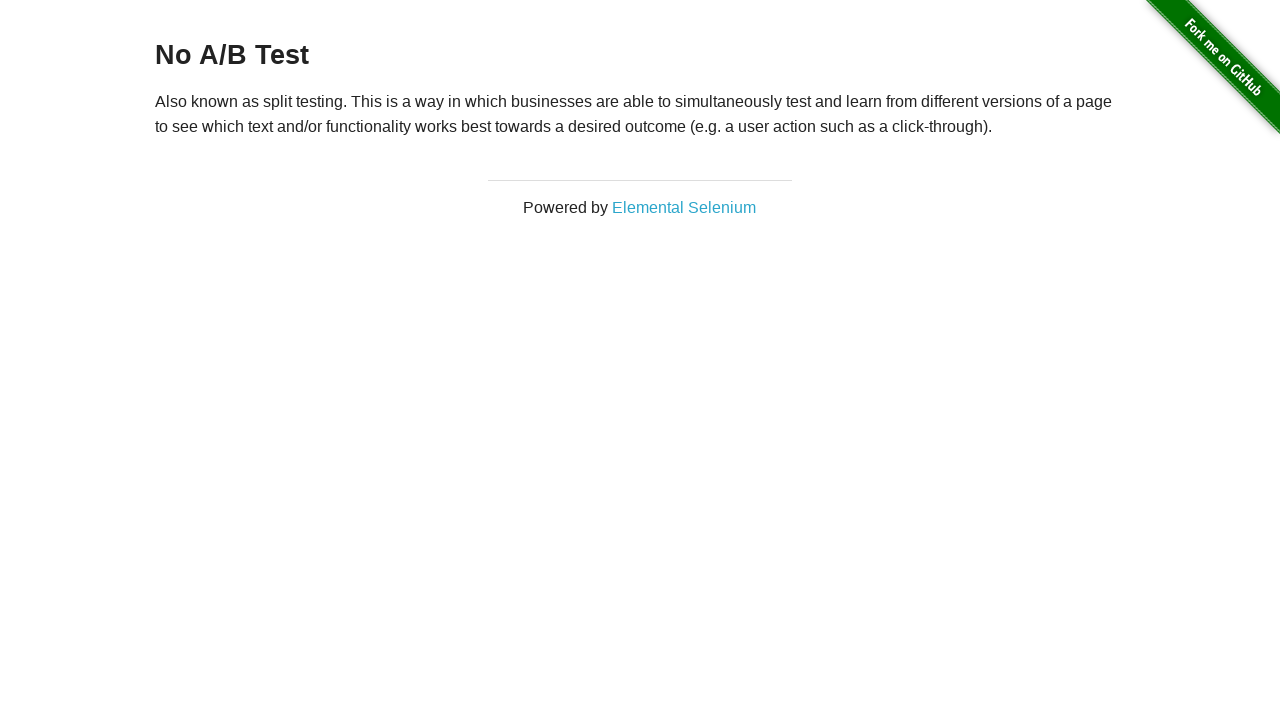